Navigates to portfolio website and tests responsive viewport changes from desktop to mobile view

Starting URL: https://www.trichardson.dev/

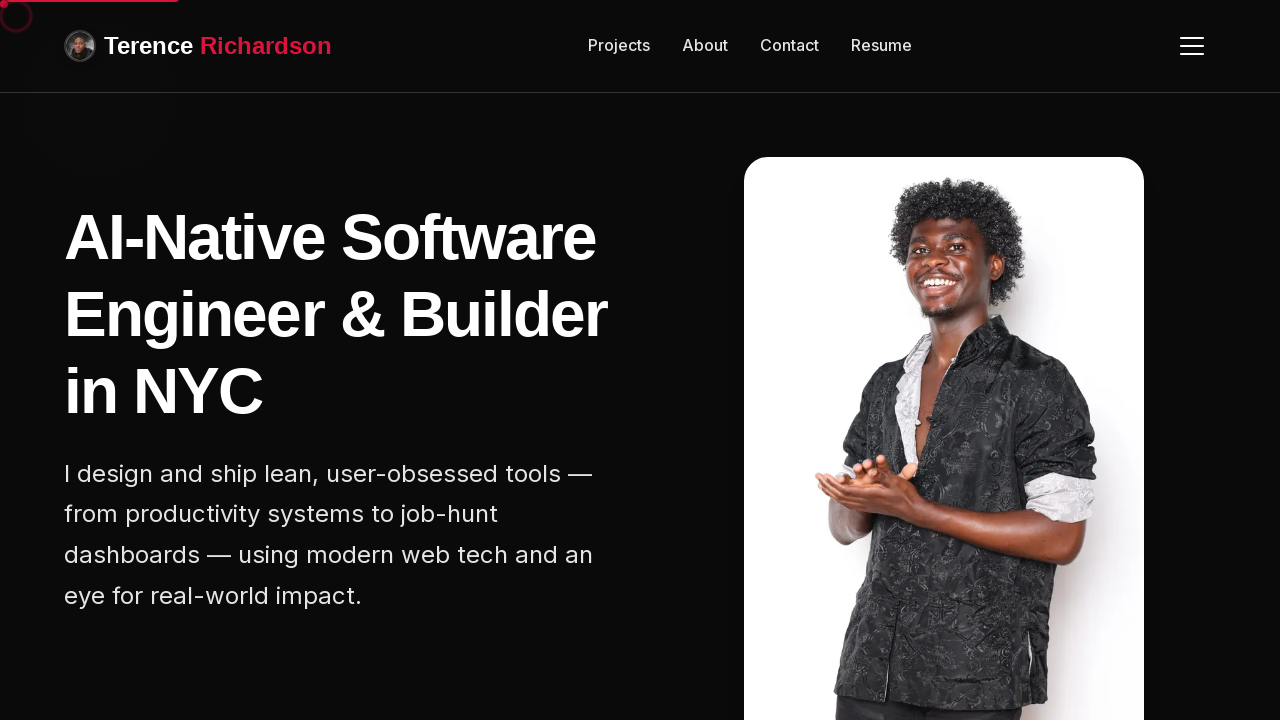

Waited for portfolio page to fully load (networkidle)
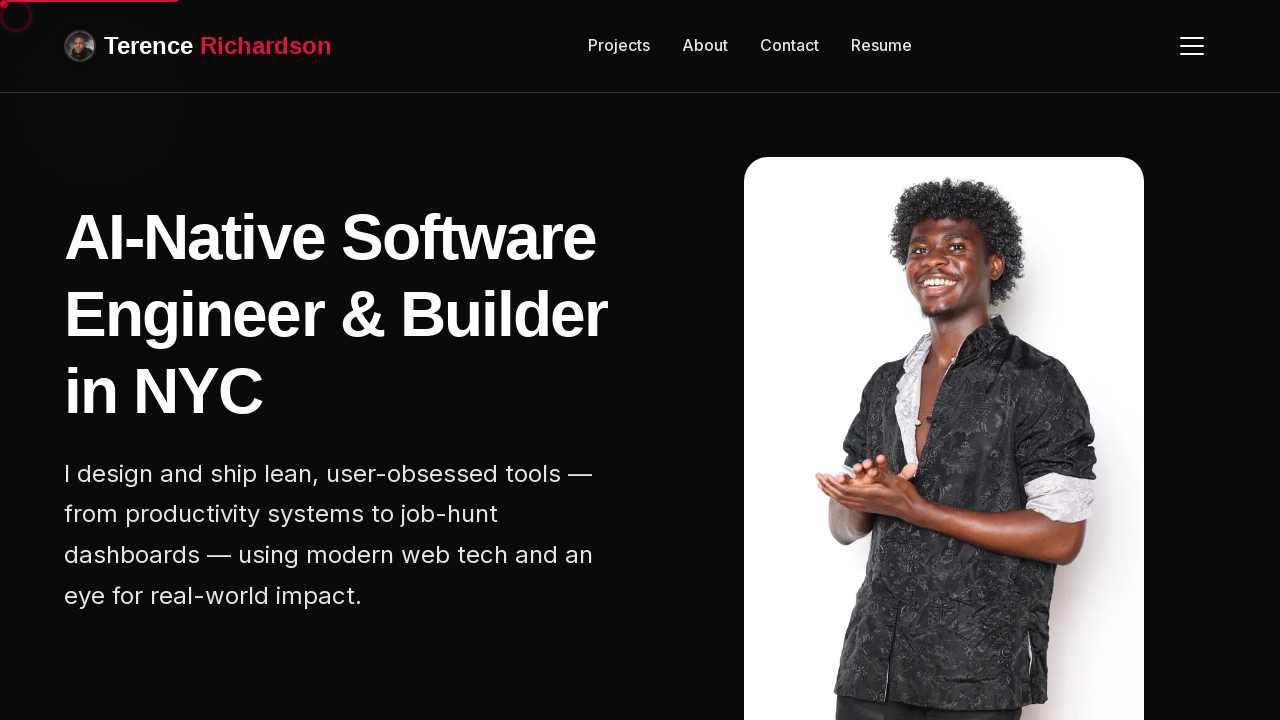

Waited 2 seconds for animations to complete
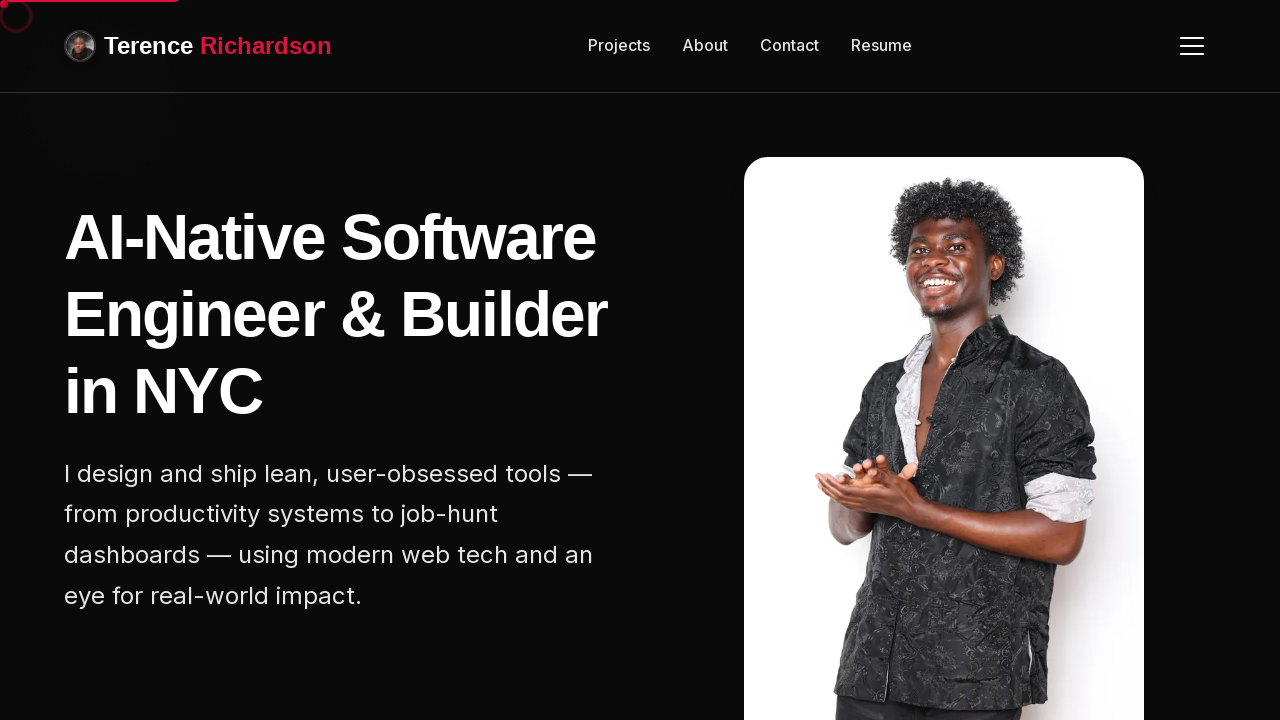

Changed viewport to mobile size (375x667)
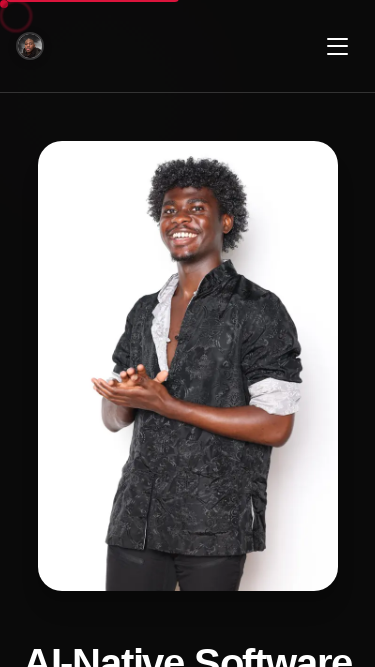

Waited 1 second for responsive layout to adjust to mobile view
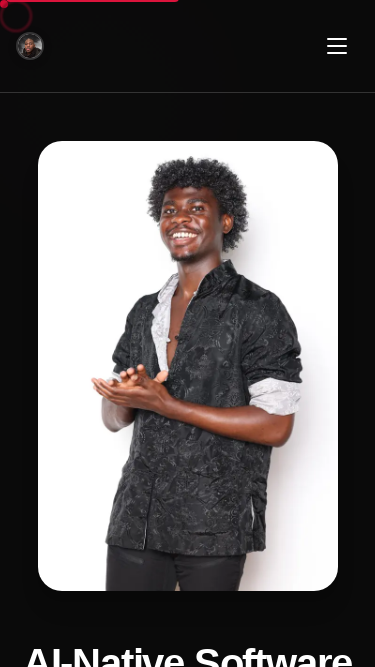

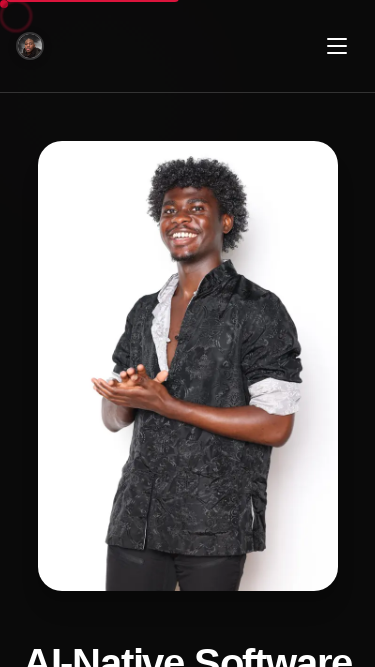